Tests search functionality by searching for "playwright" and verifying that at least one result row appears

Starting URL: https://hackernews-seven.vercel.app

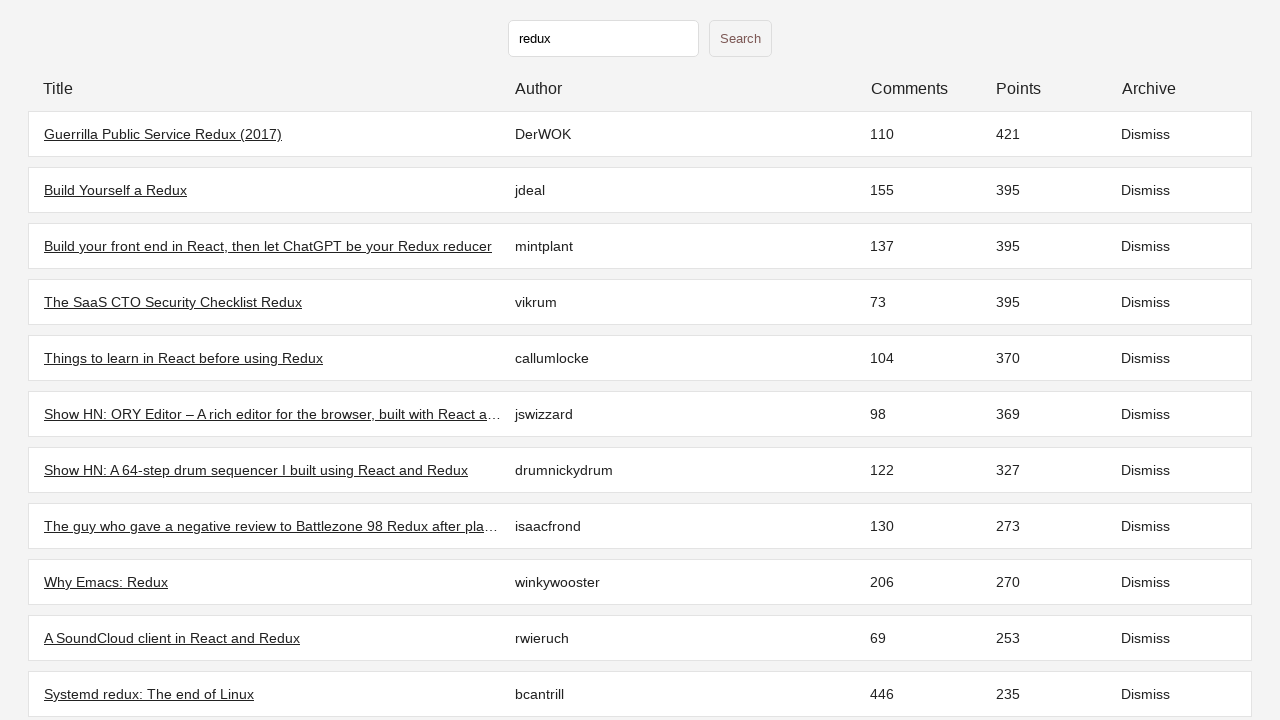

Initial stories loaded - .table-row elements appeared
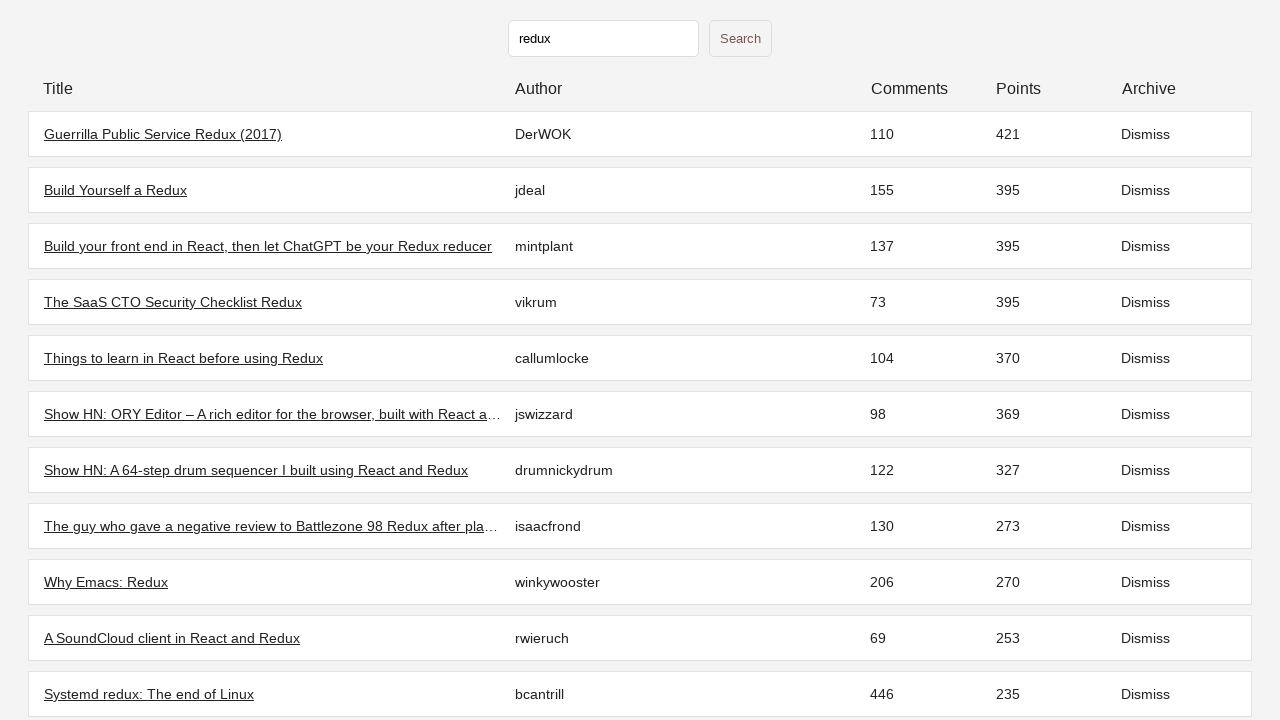

Filled search input with 'playwright' on input[type='text']
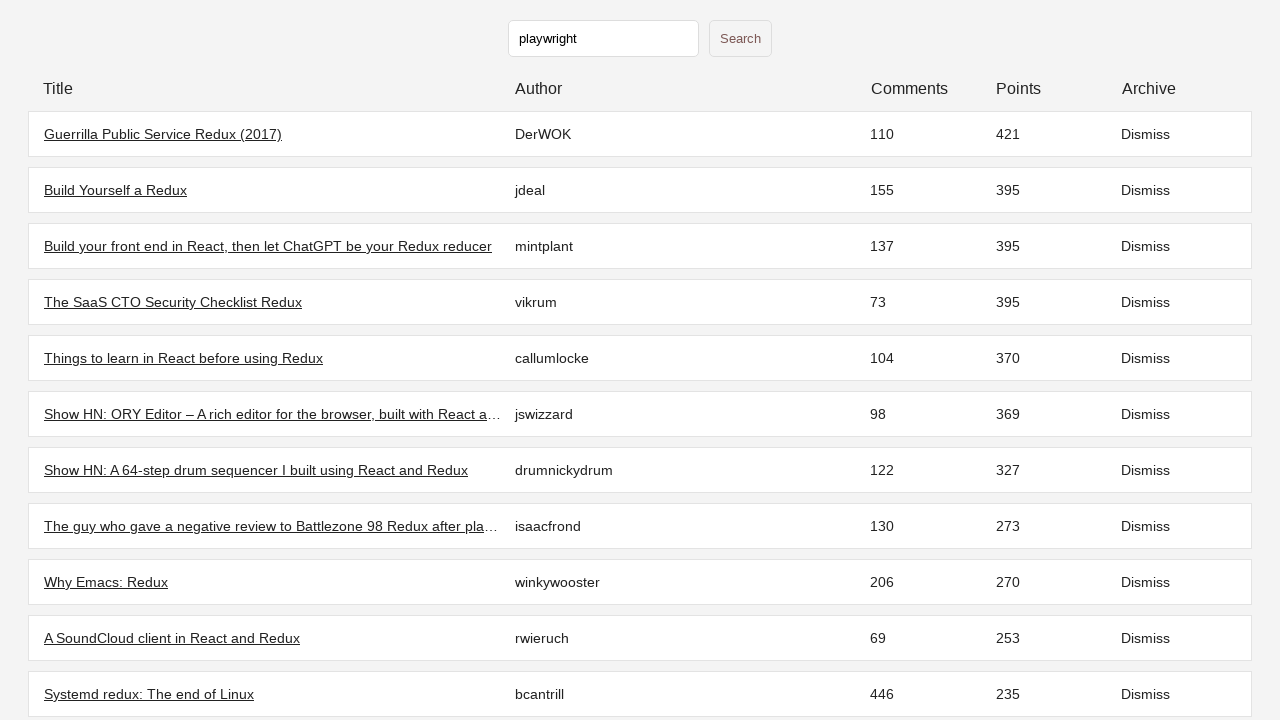

Pressed Enter to submit search query
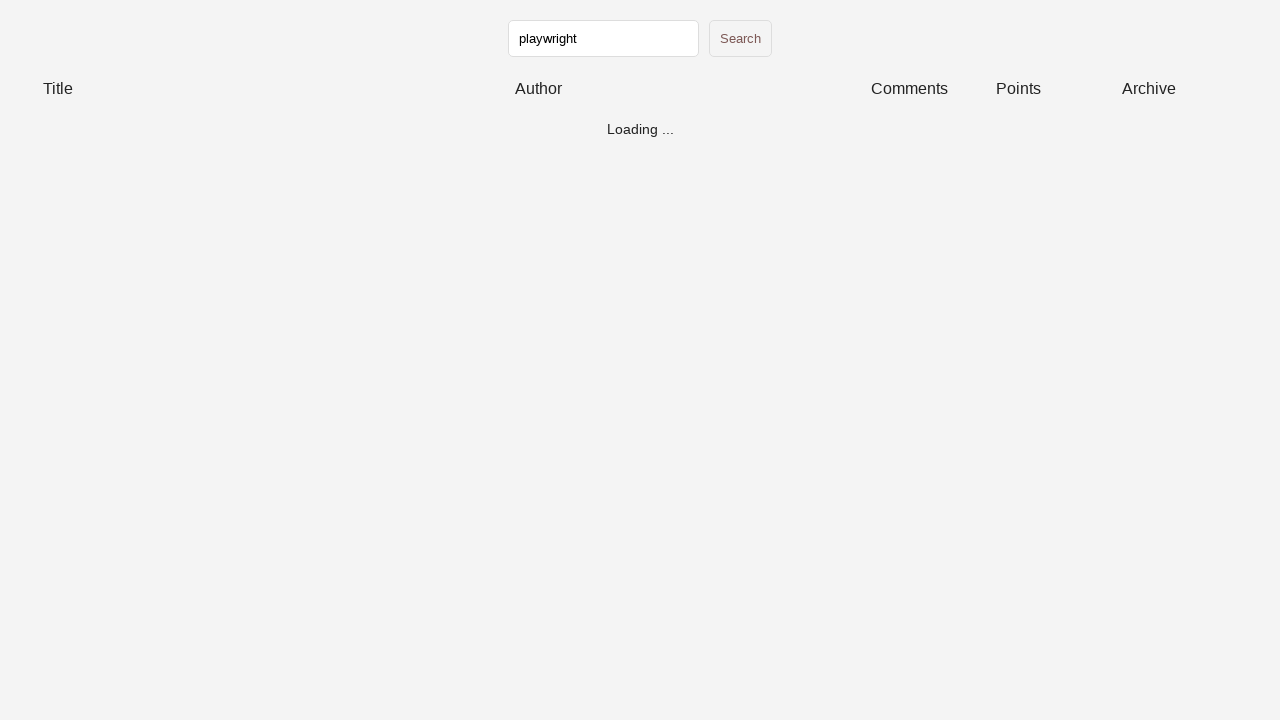

Search results loaded - .table-row elements appeared
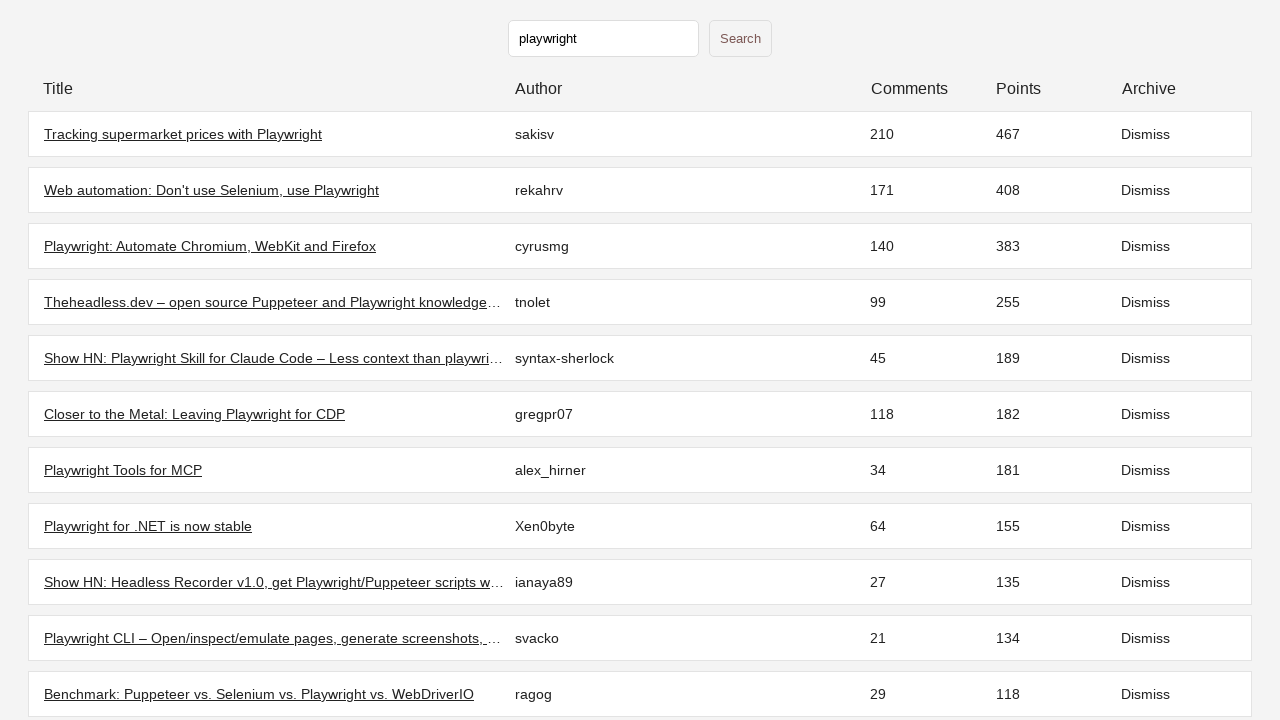

Assertion passed - at least one result row found for 'playwright' search
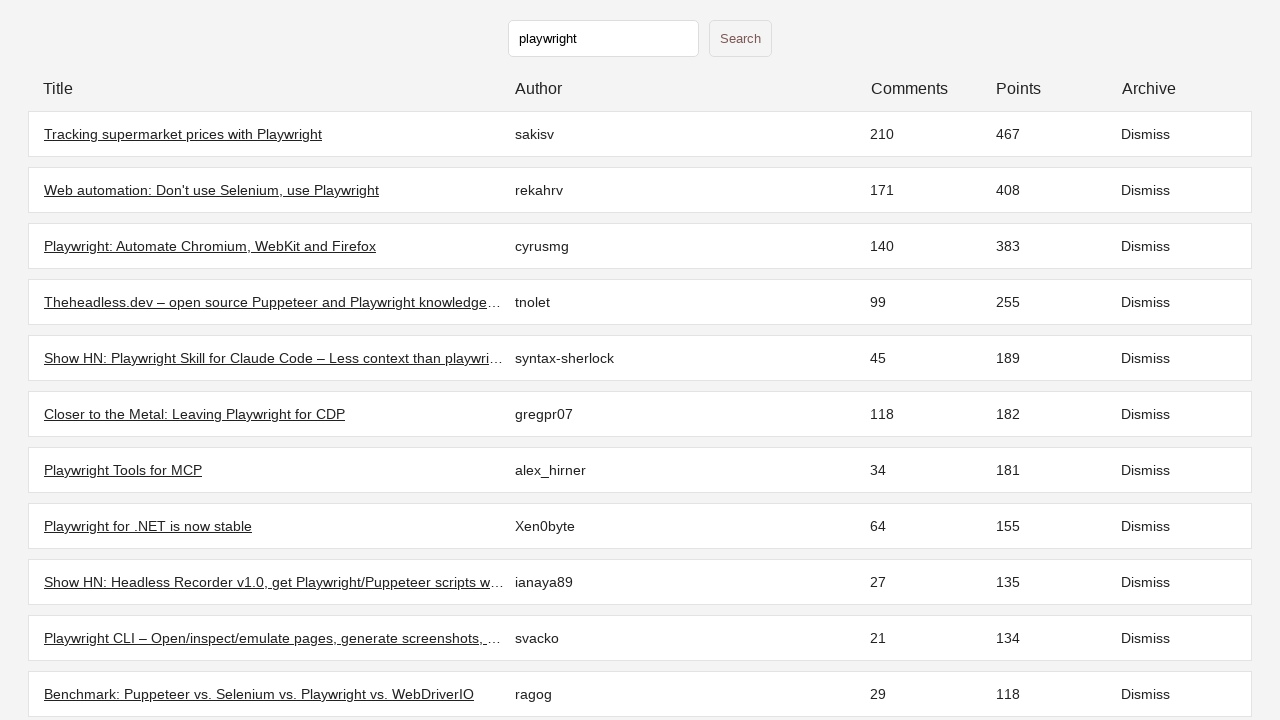

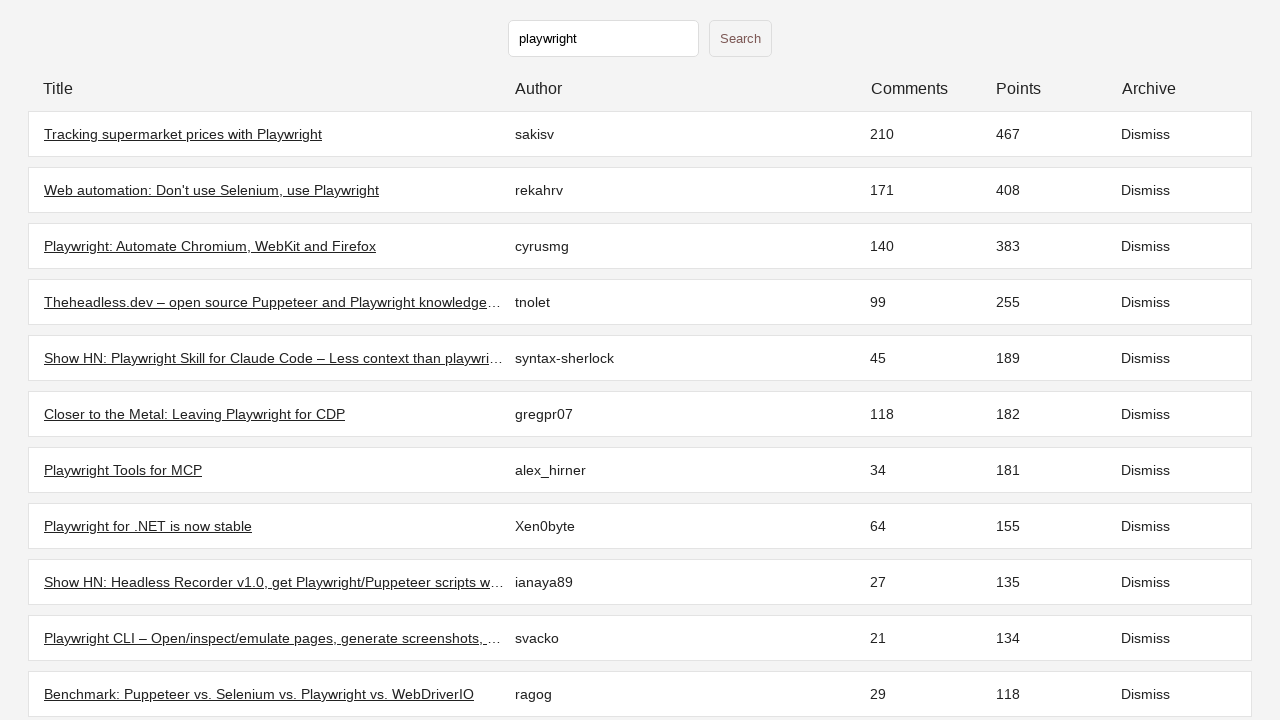